Tests iframe handling by switching between single and nested frames, entering text in input fields within each frame

Starting URL: http://demo.automationtesting.in/Frames.html

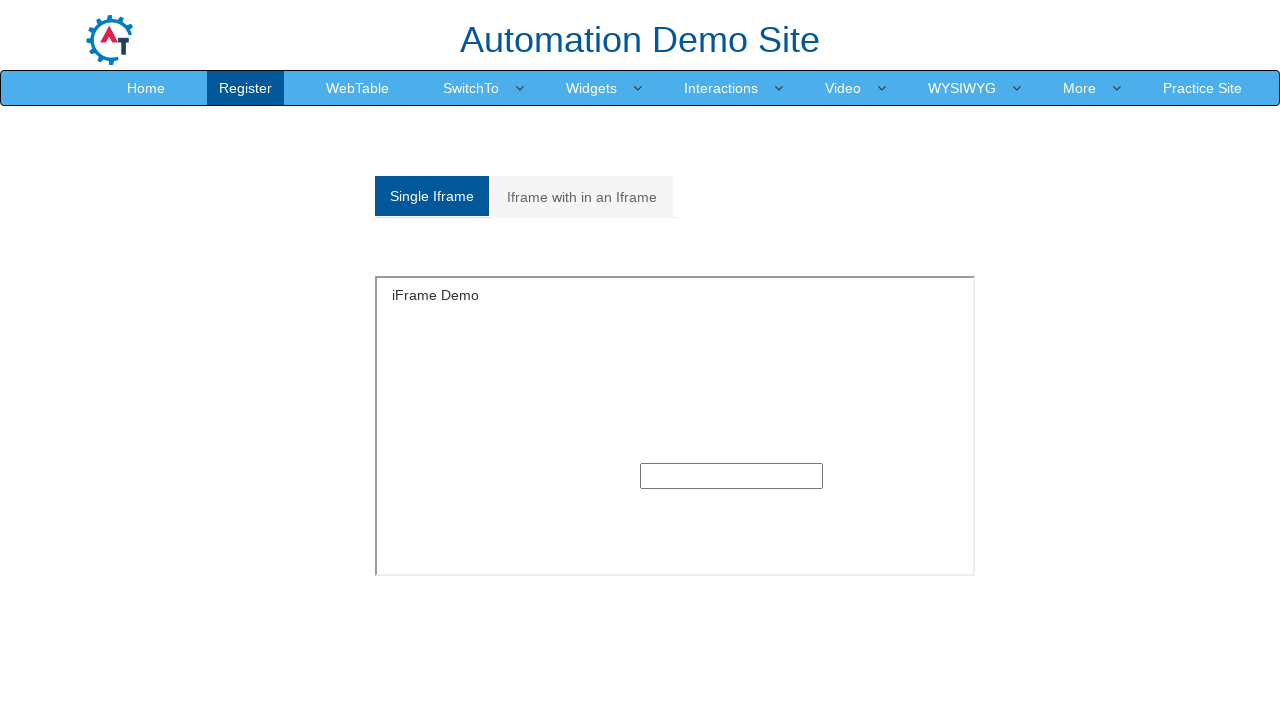

Switched to single frame and filled text input with 'TestUser123' on iframe#singleframe >> internal:control=enter-frame >> input[type='text']
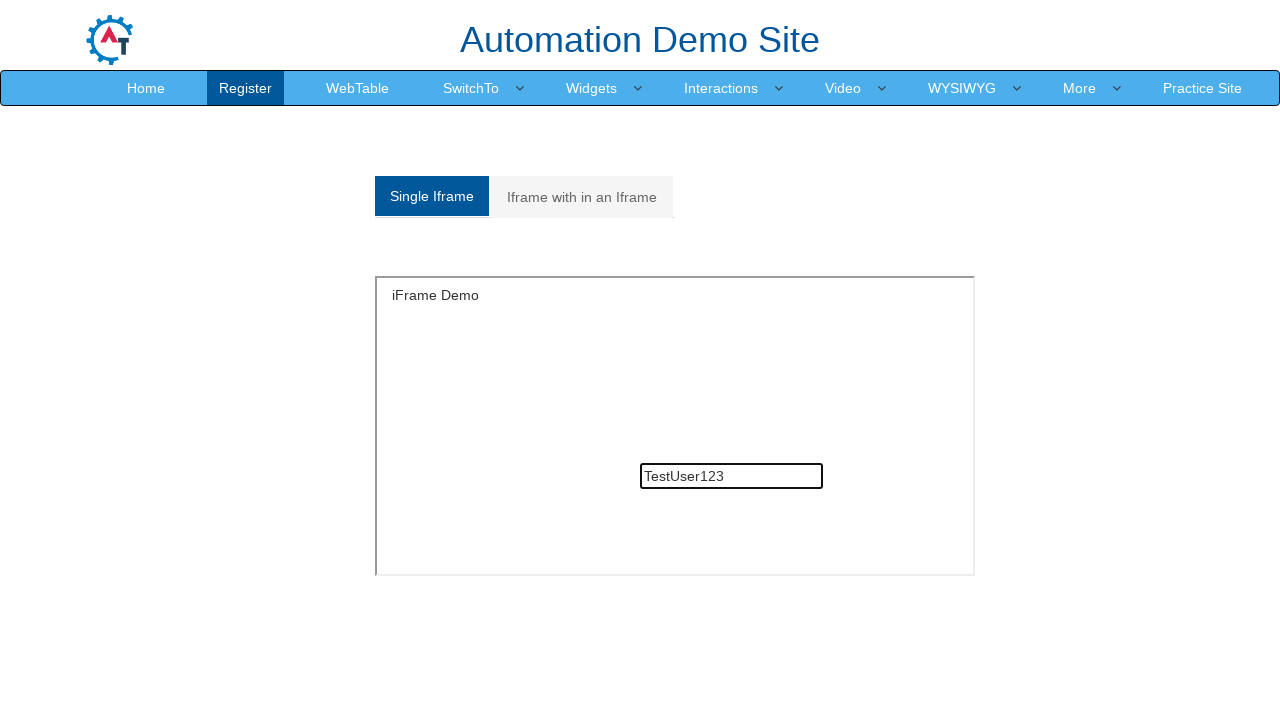

Clicked on nested frames tab at (582, 197) on a[href='#Multiple']
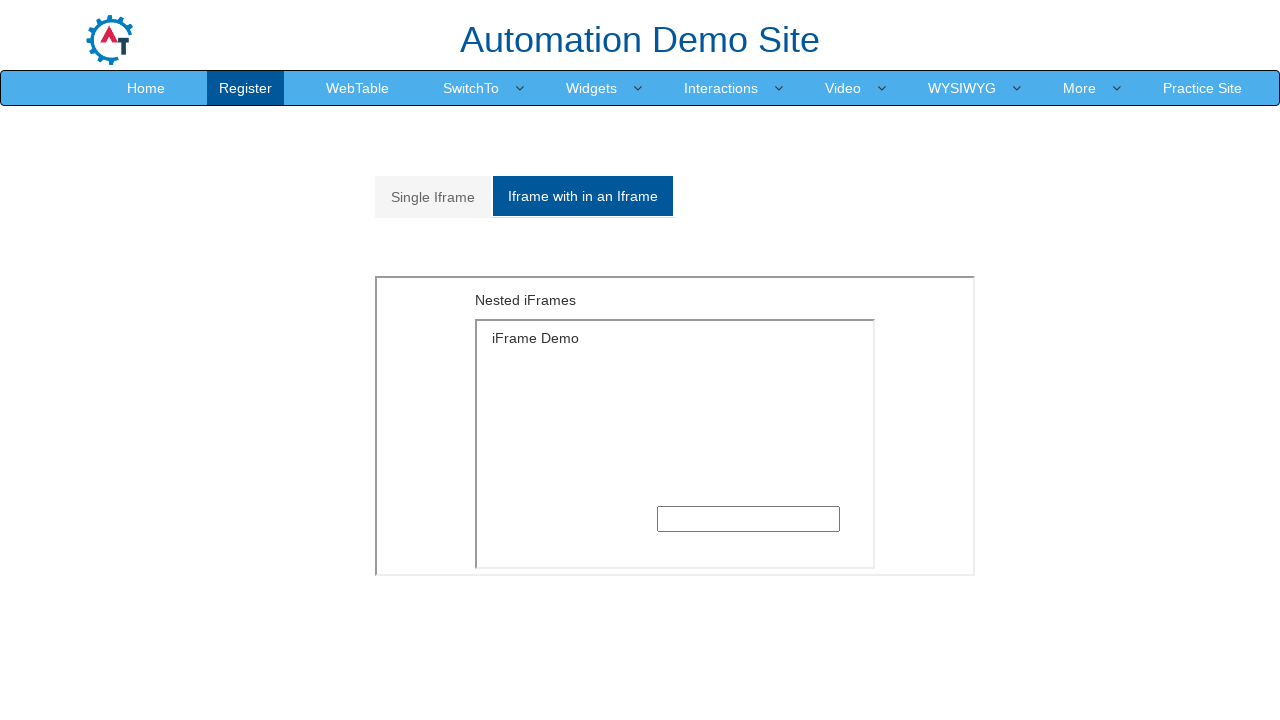

Located outer frame with src='MultipleFrames.html'
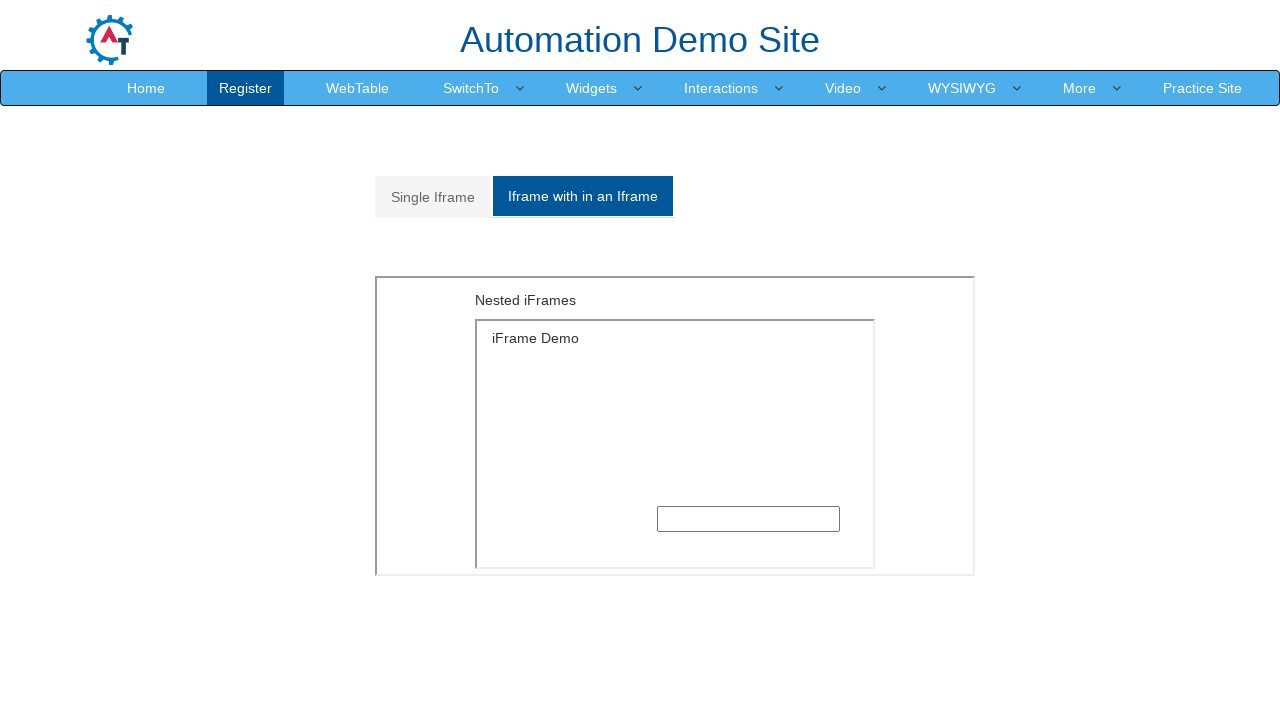

Switched to nested inner frame and filled text input with 'Cristiano' on iframe[src='MultipleFrames.html'] >> internal:control=enter-frame >> iframe[src=
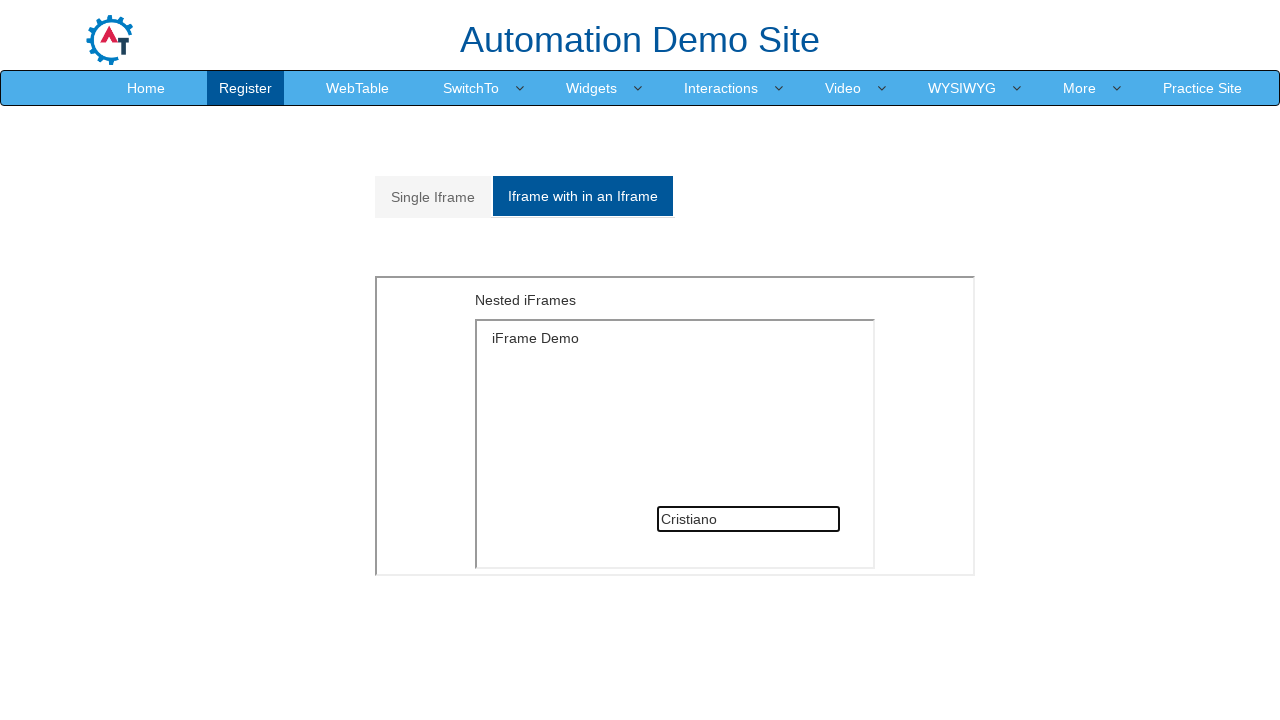

Waited 1 second to verify action completion
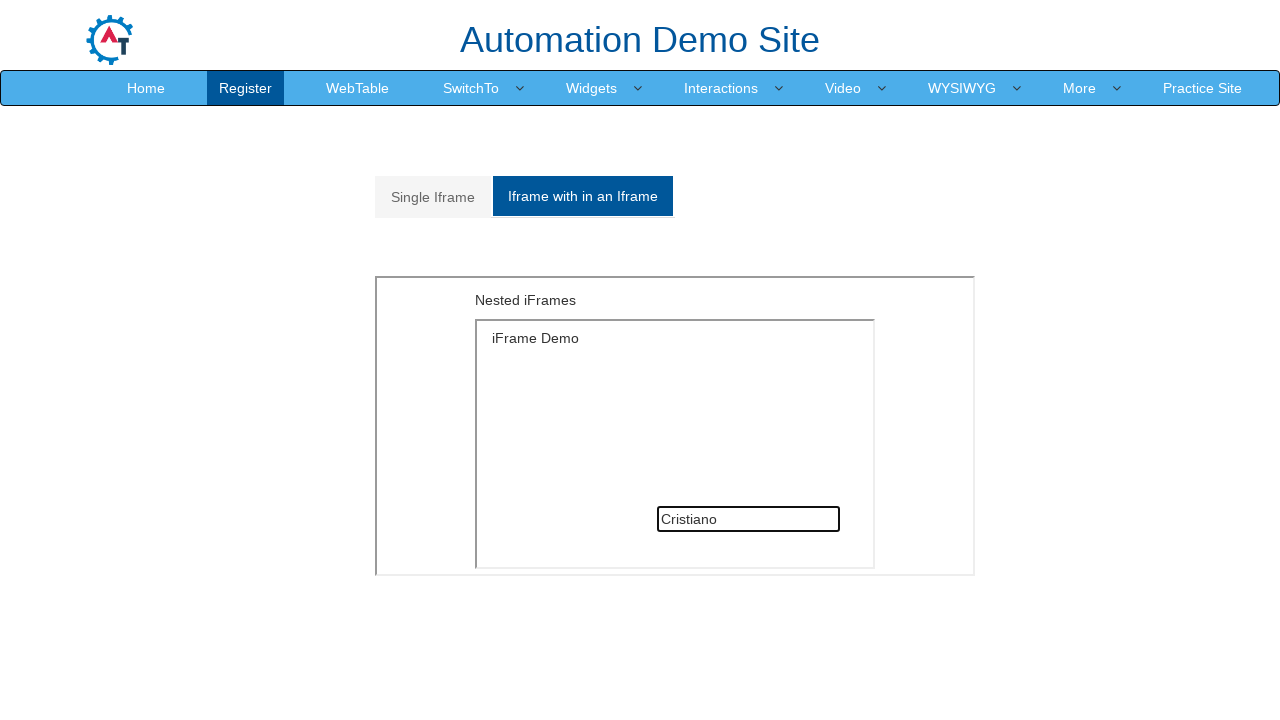

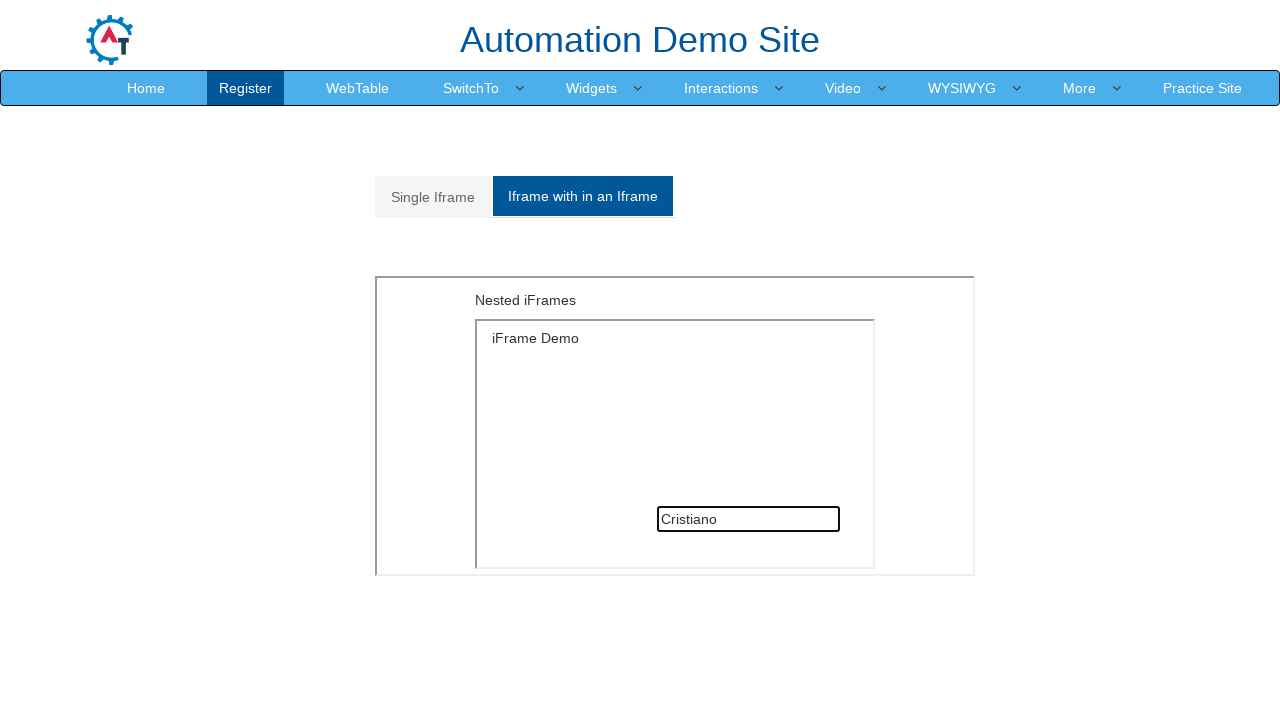